Tests dropdown functionality by verifying dropdown visibility, selecting an option, and confirming the selection

Starting URL: https://rahulshettyacademy.com/AutomationPractice

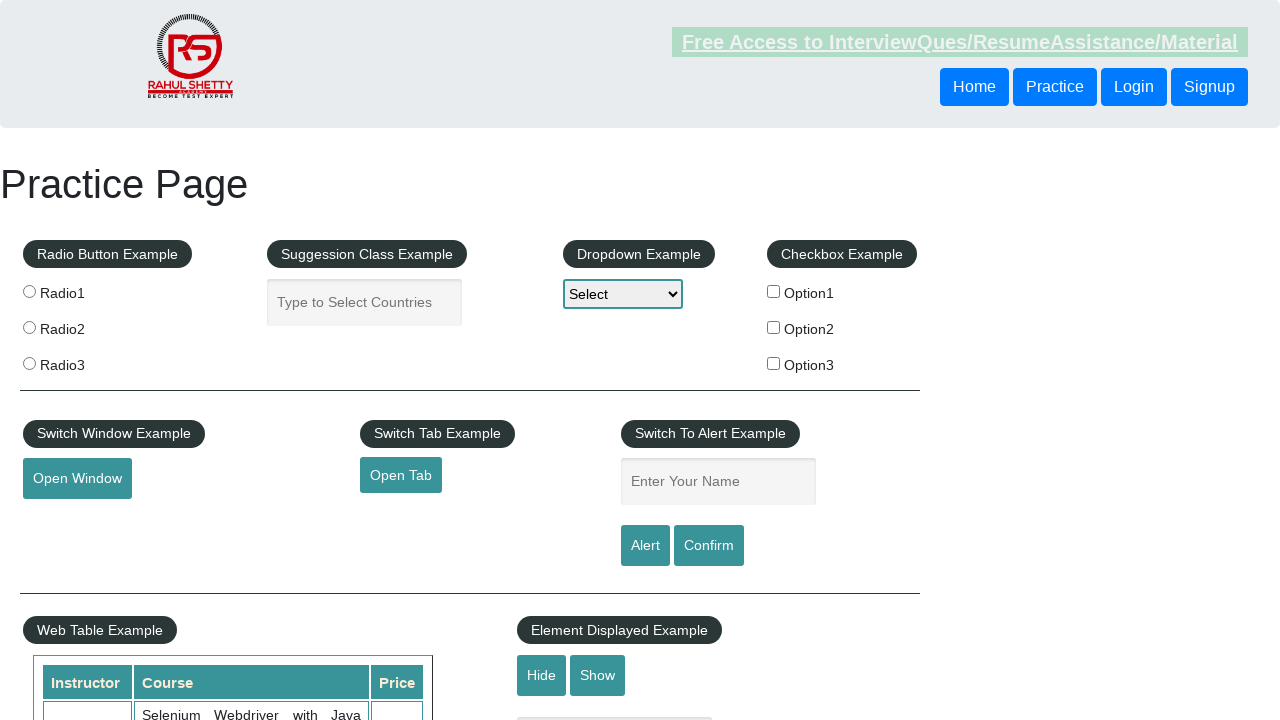

Verified dropdown element is visible
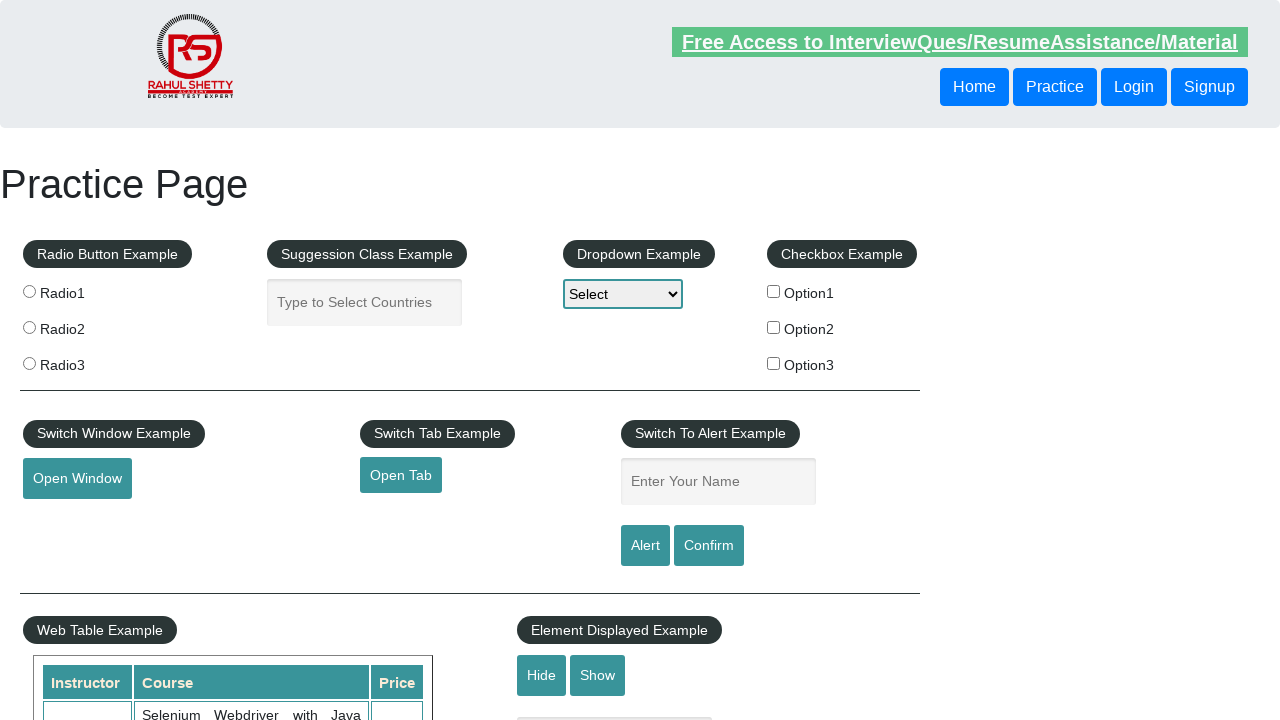

Selected 'option3' from dropdown on #dropdown-class-example
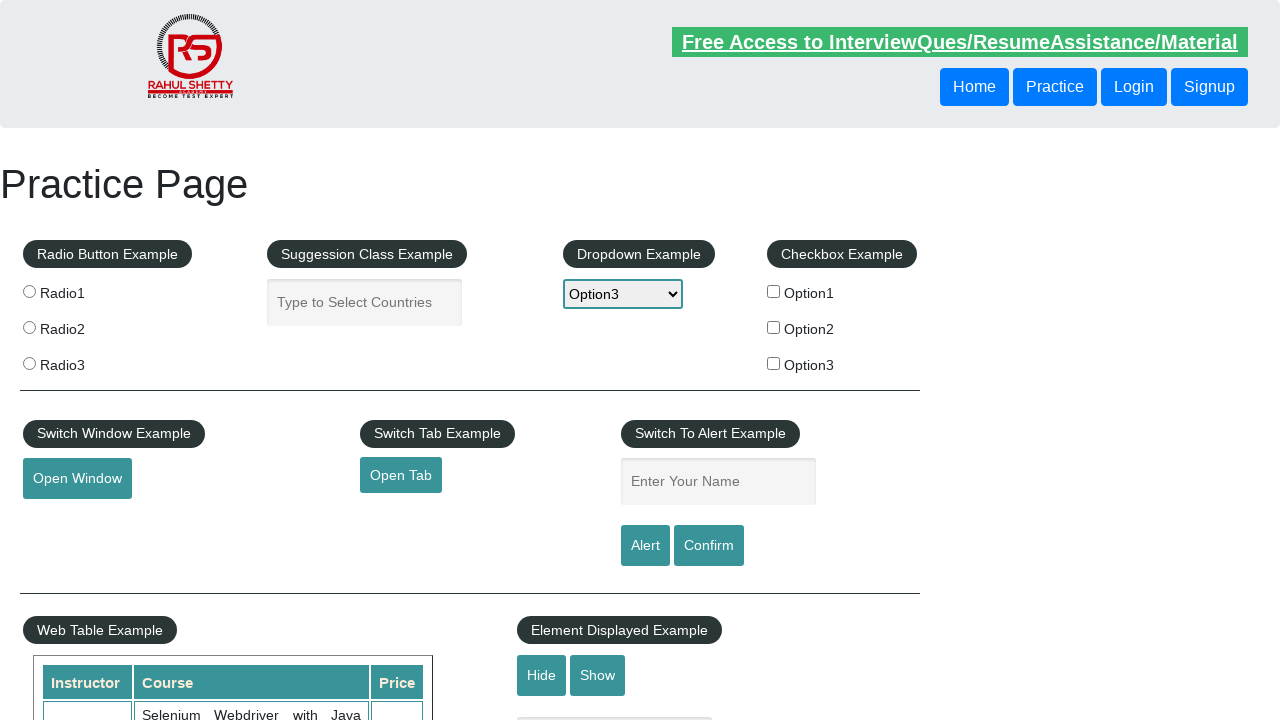

Confirmed that 'option3' is selected in dropdown
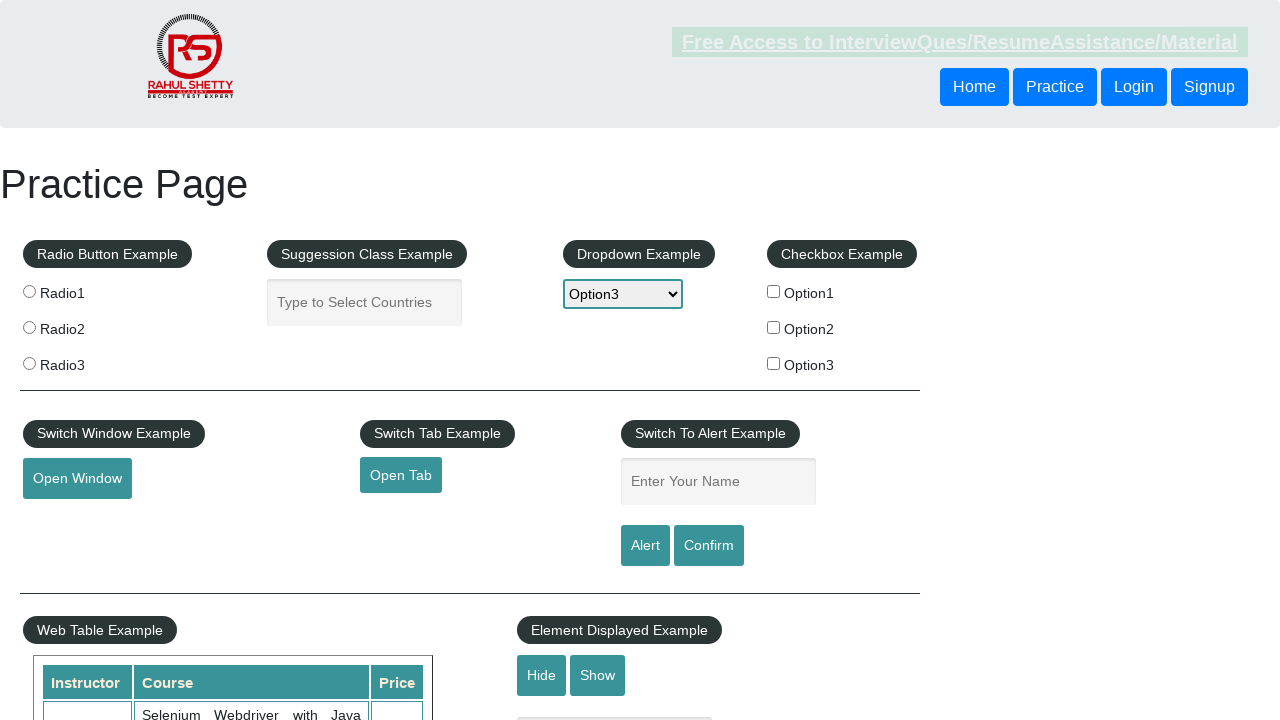

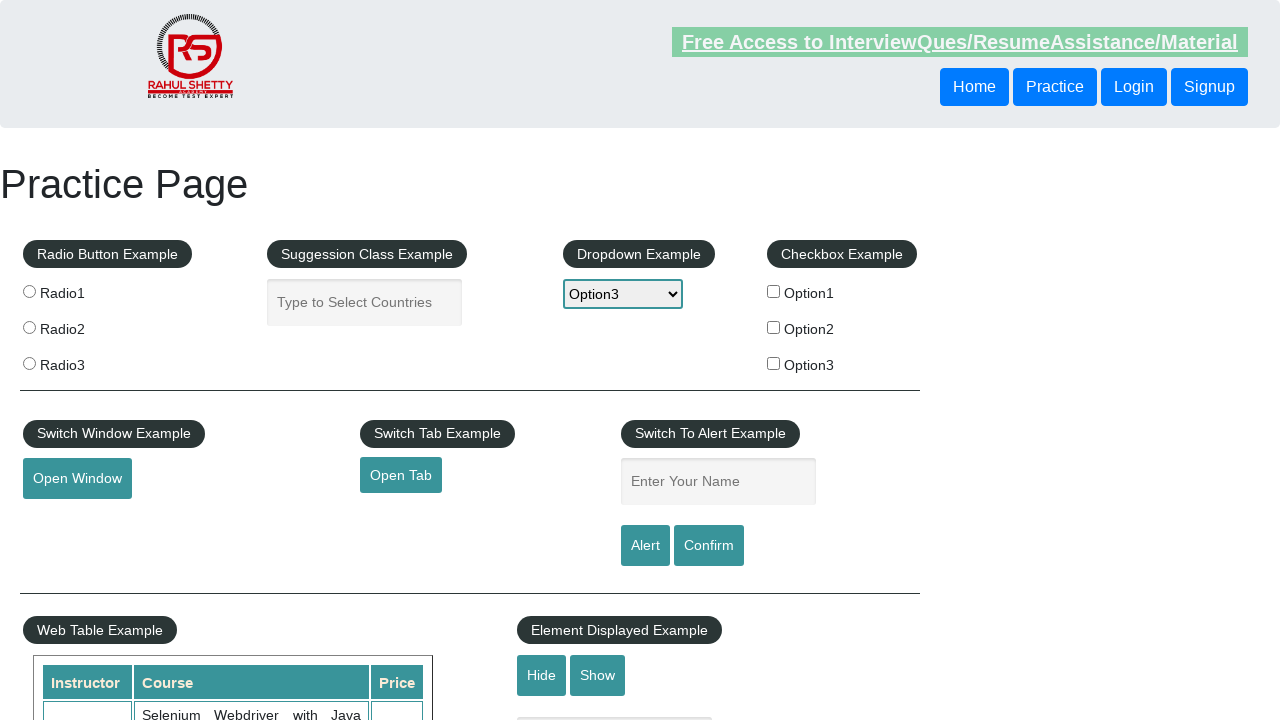